Tests nested iframe functionality by navigating to a page with multiple iframes, switching to an inner iframe, and filling a text input field

Starting URL: http://demo.automationtesting.in/Frames.html

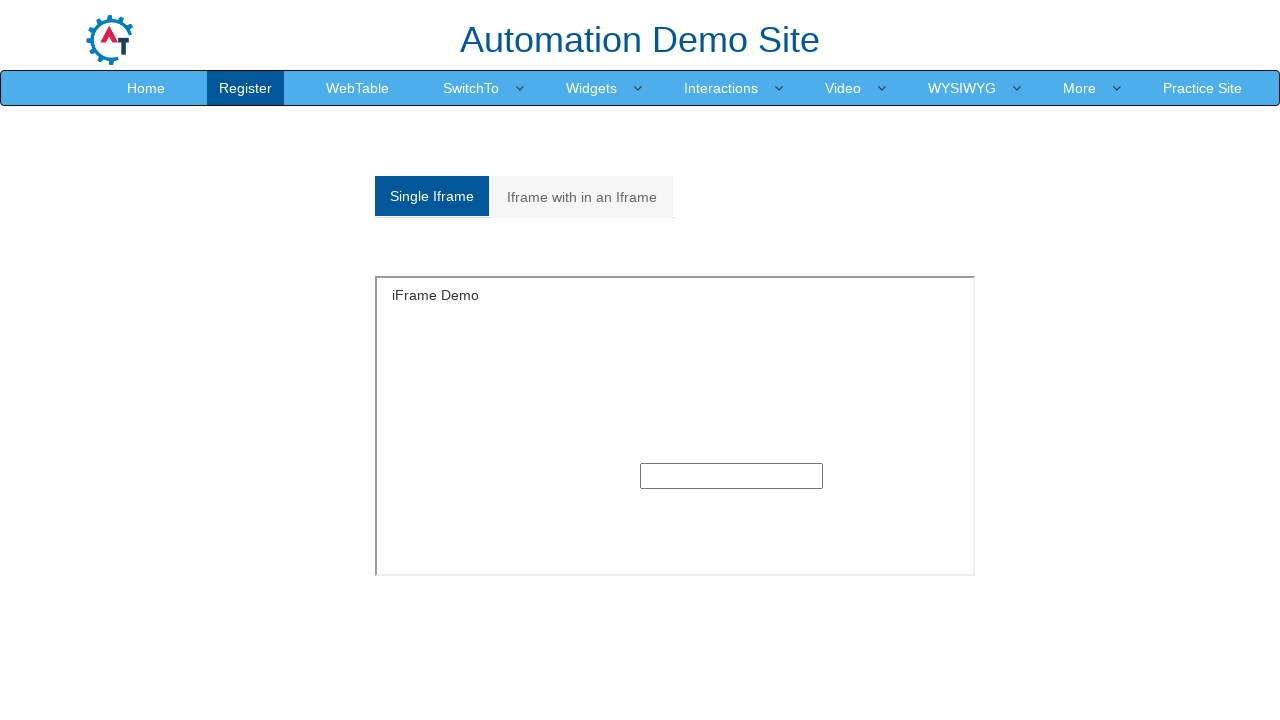

Clicked on 'Iframe with in an Iframe' tab at (582, 197) on xpath=//a[contains(text(),'Iframe with in an Iframe')]
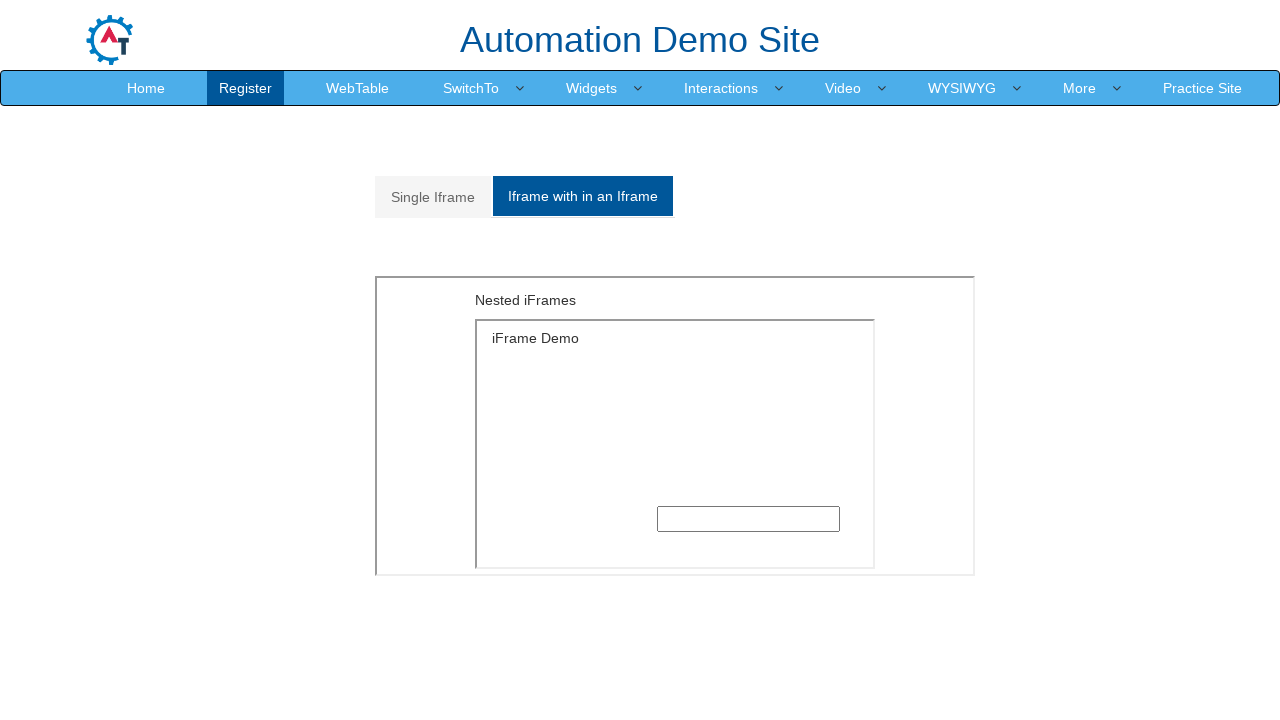

Waited 2000ms for outer frame to load
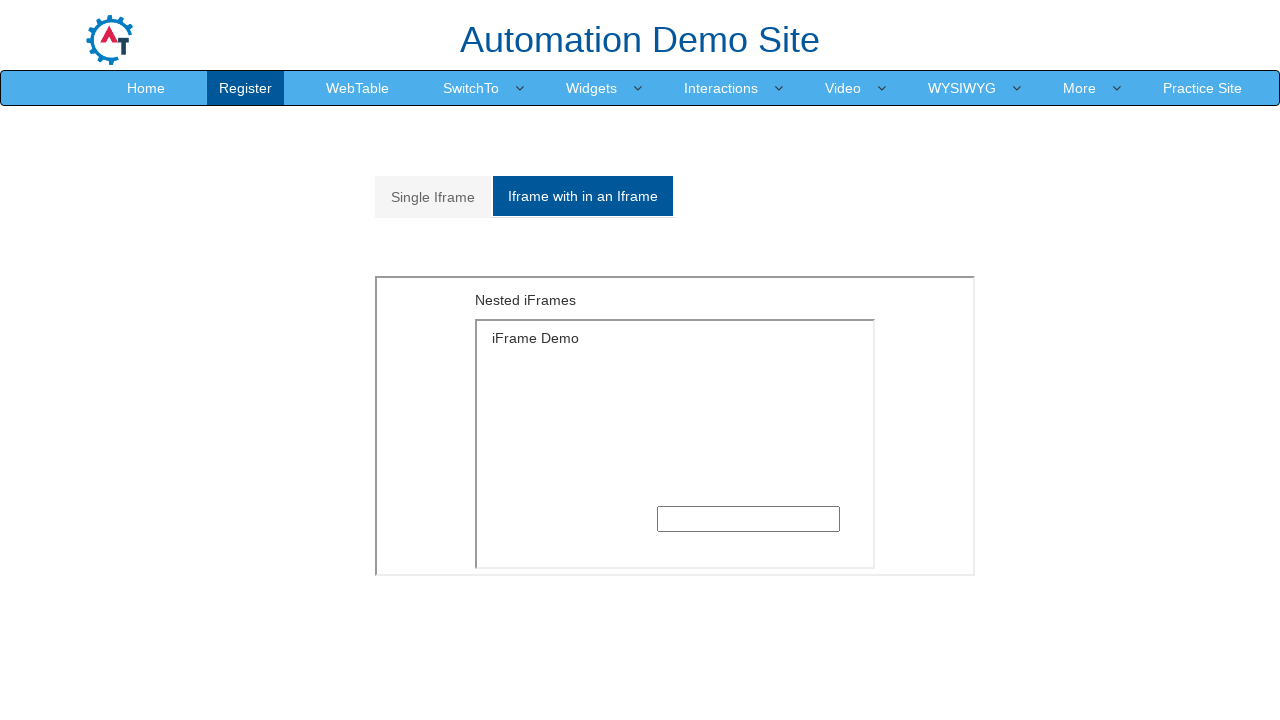

Located outer iframe element
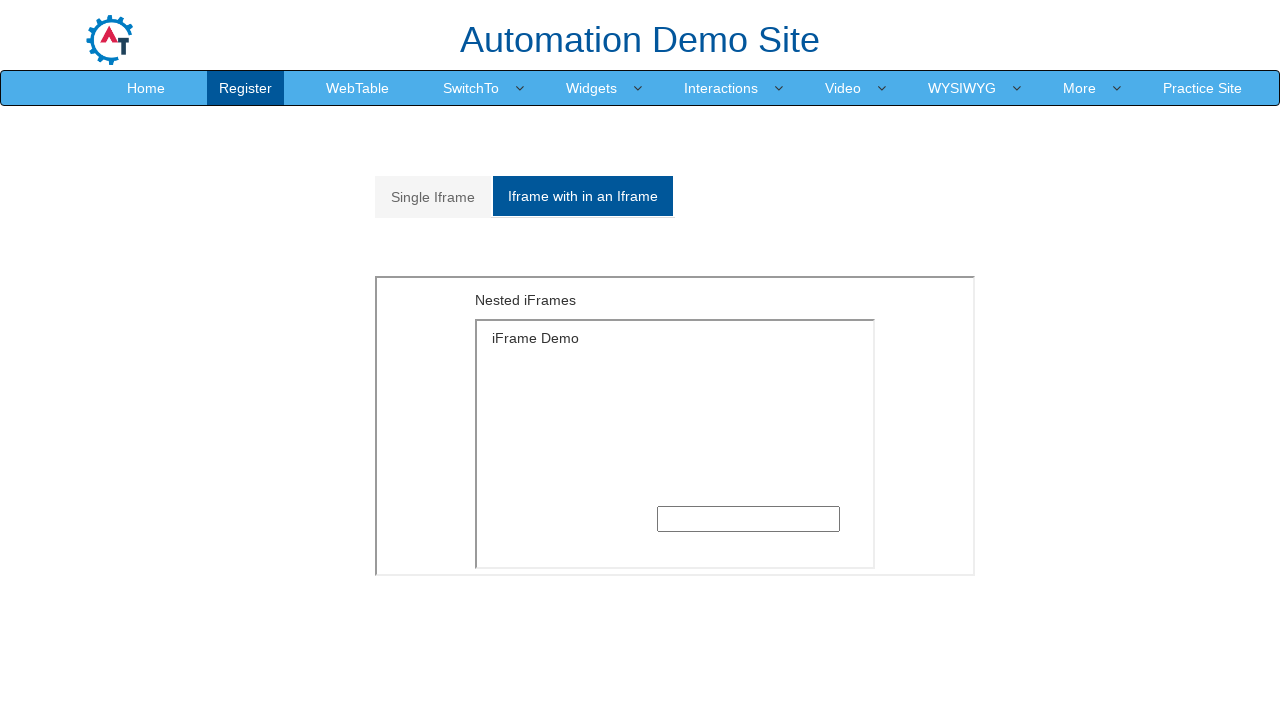

Located inner iframe within outer frame
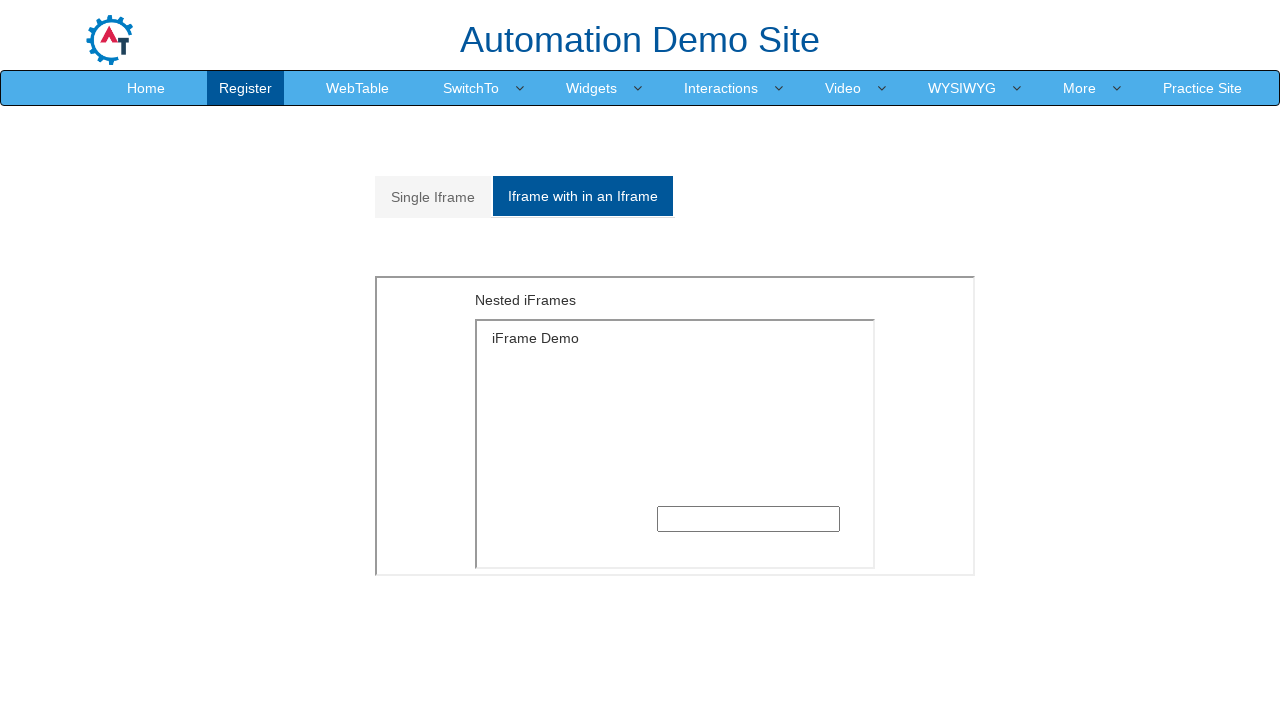

Filled text input field in inner iframe with 'hello' on xpath=//div[@id='Multiple']//iframe >> internal:control=enter-frame >> xpath=//i
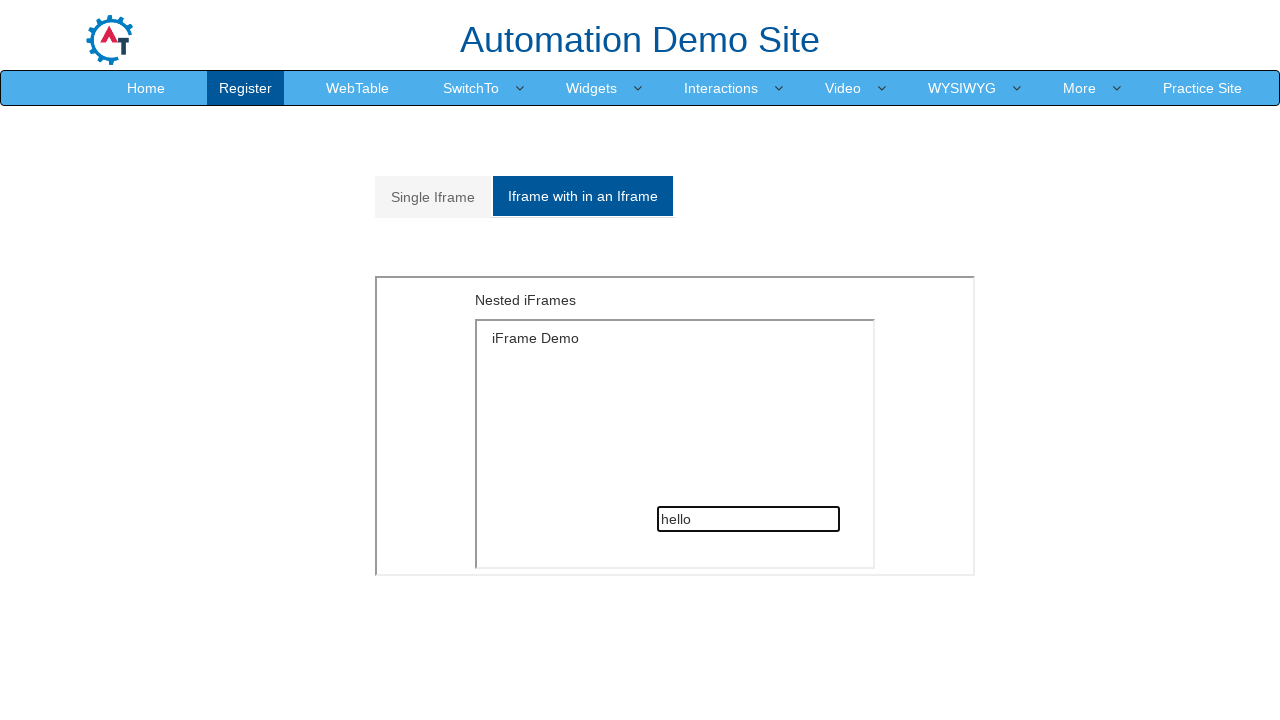

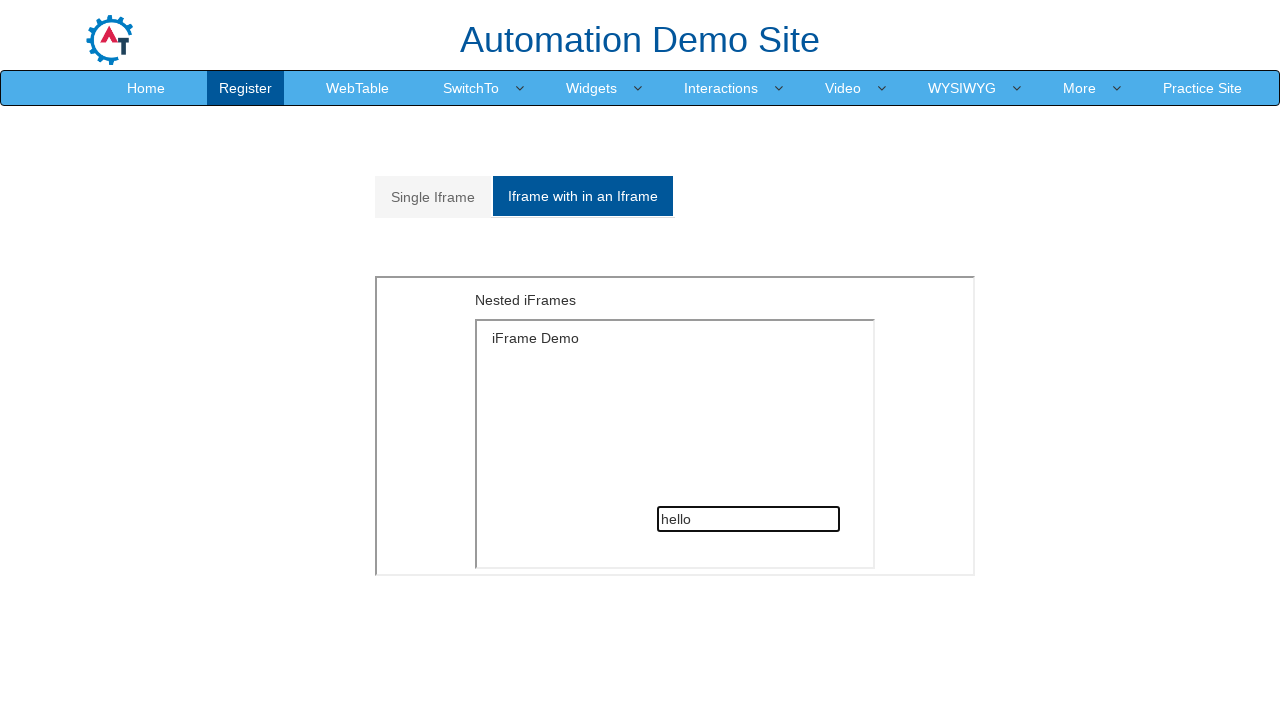